Tests that whitespace is trimmed from edited todo text

Starting URL: https://demo.playwright.dev/todomvc

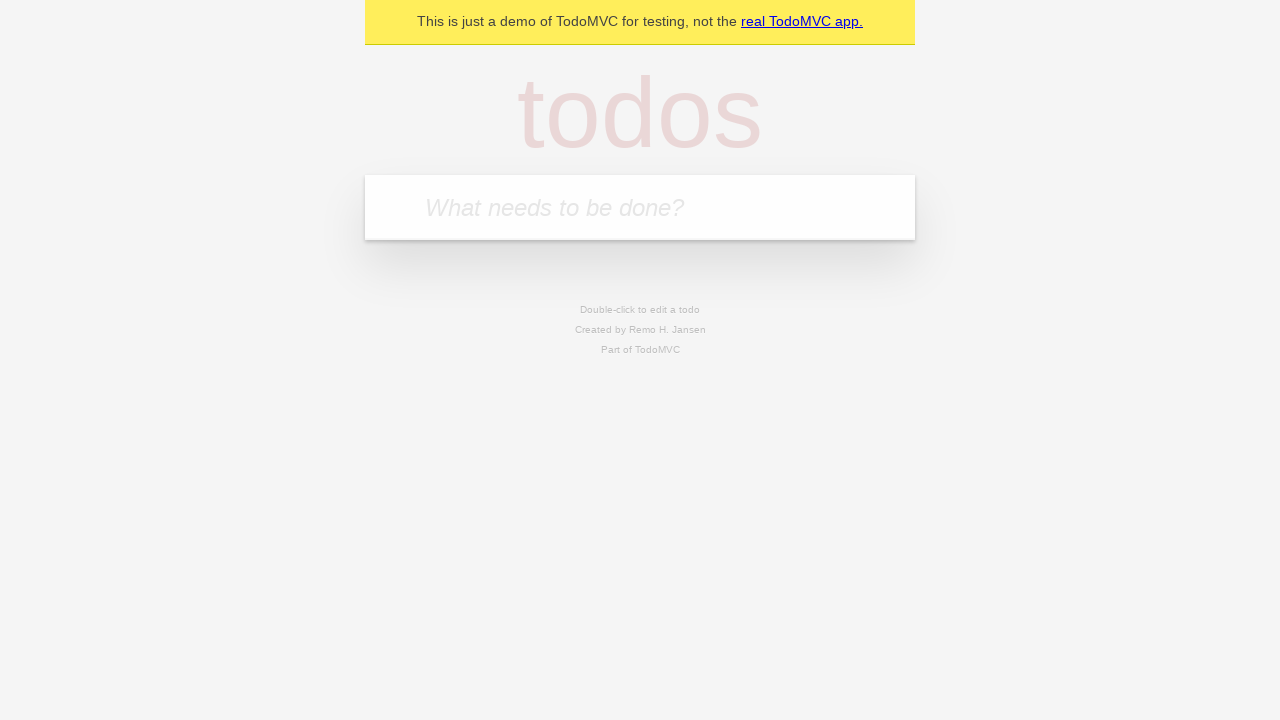

Filled todo input with 'buy some cheese' on internal:attr=[placeholder="What needs to be done?"i]
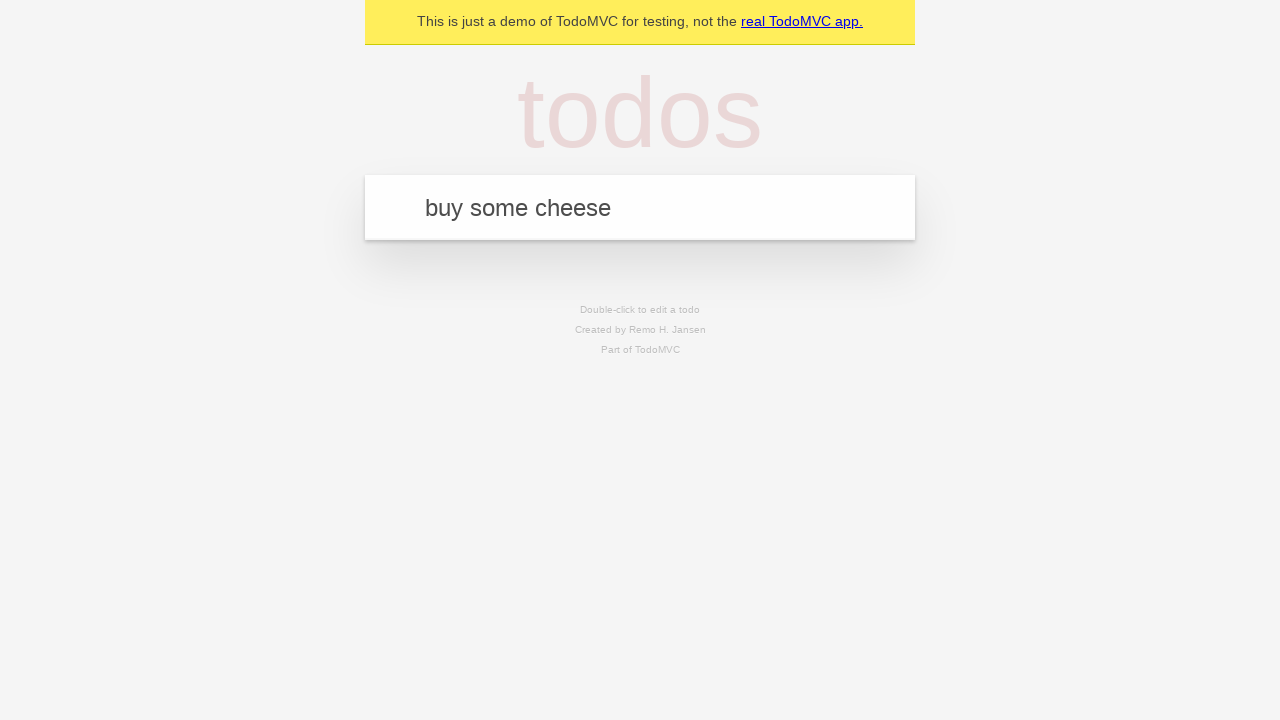

Pressed Enter to create first todo on internal:attr=[placeholder="What needs to be done?"i]
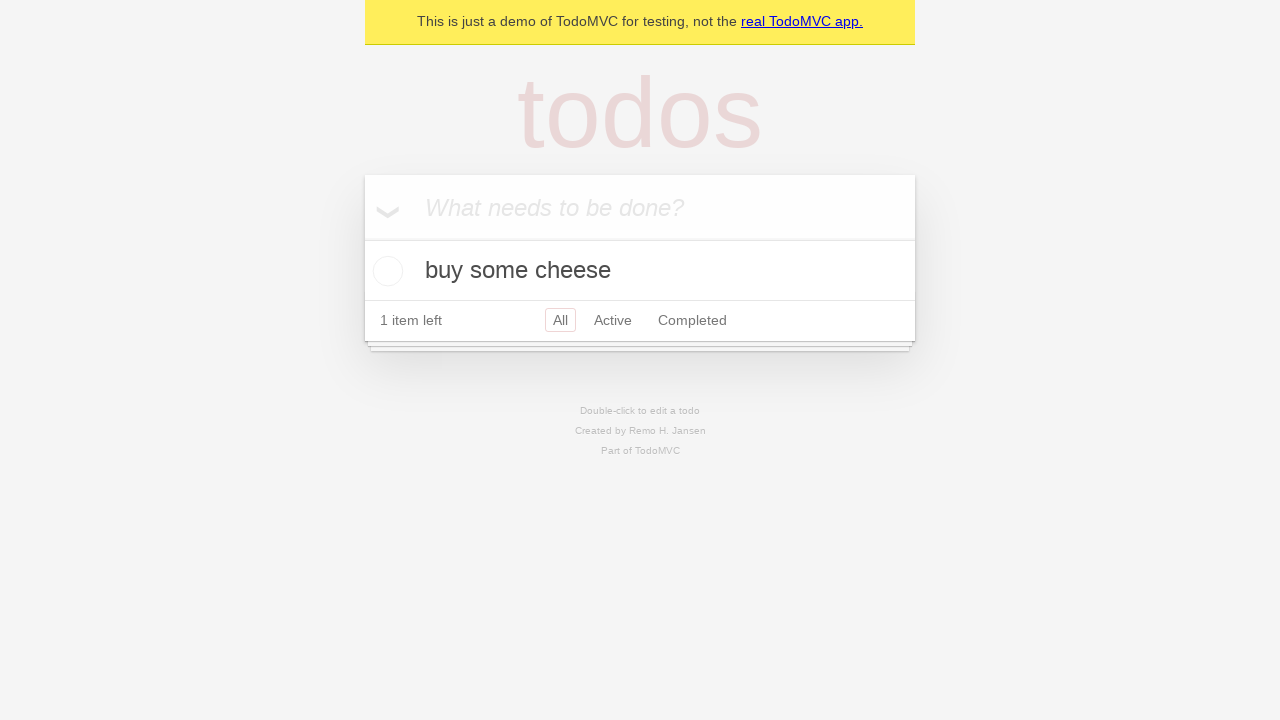

Filled todo input with 'feed the cat' on internal:attr=[placeholder="What needs to be done?"i]
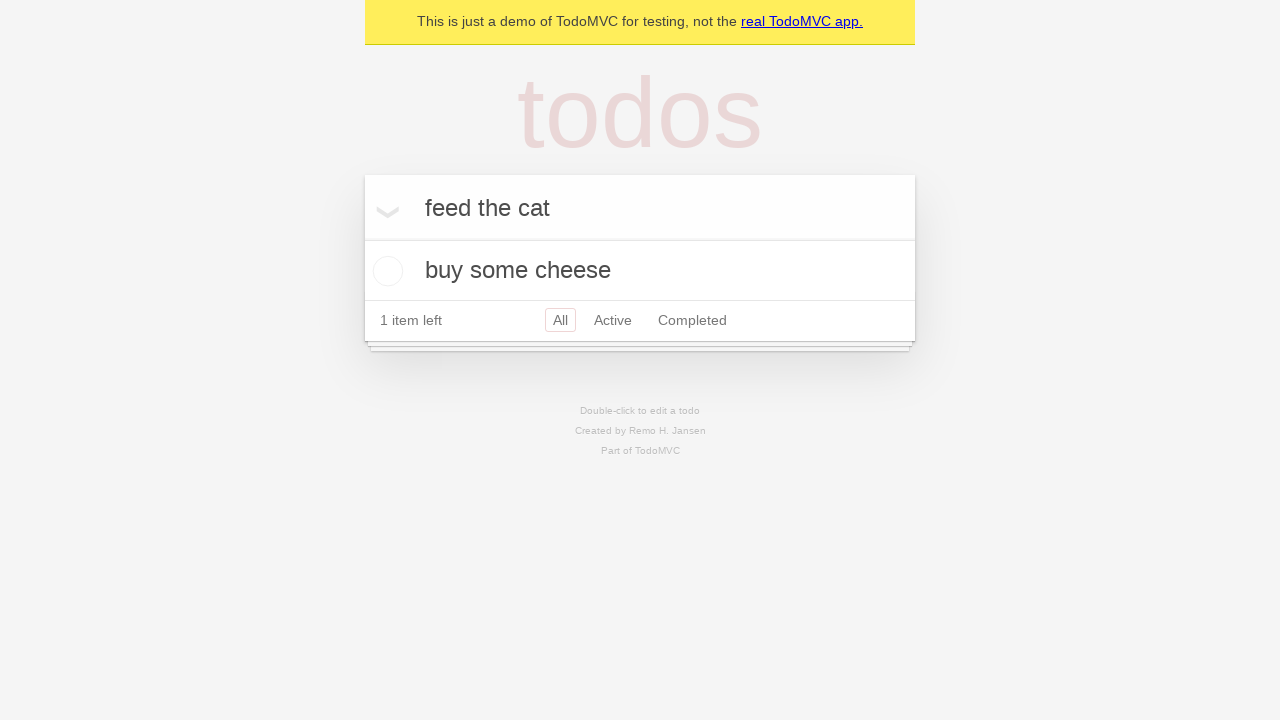

Pressed Enter to create second todo on internal:attr=[placeholder="What needs to be done?"i]
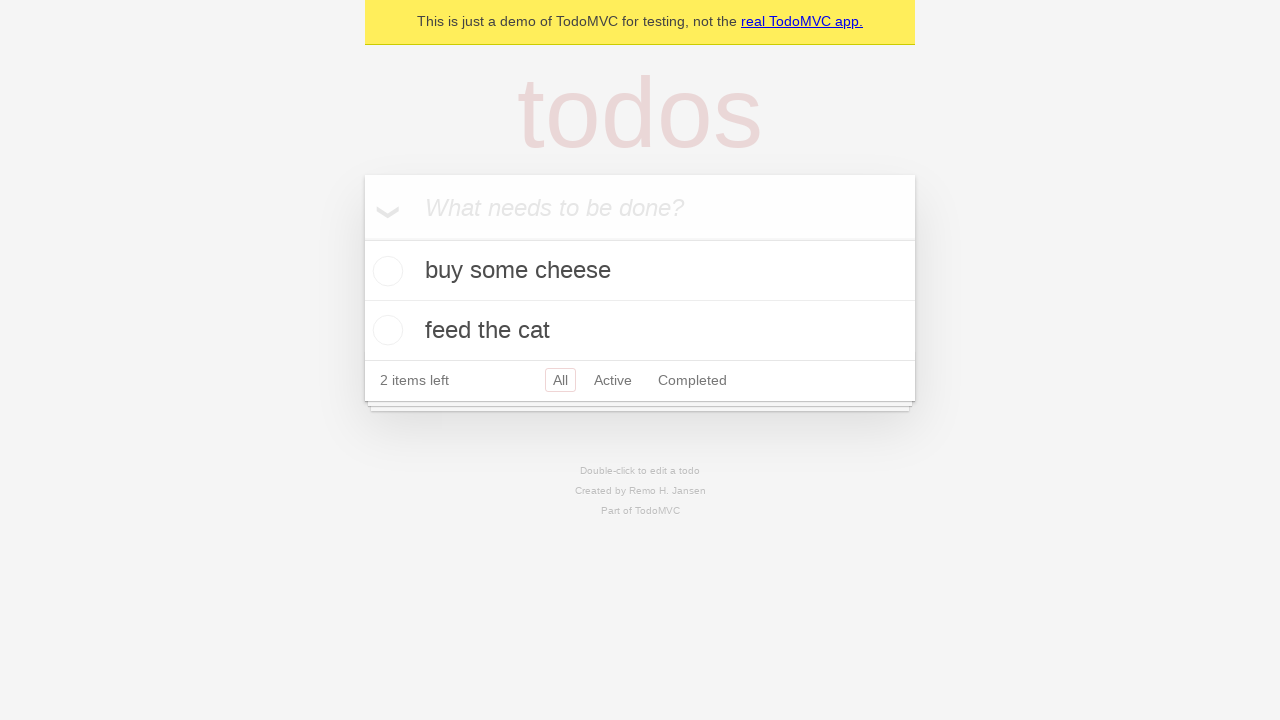

Filled todo input with 'book a doctors appointment' on internal:attr=[placeholder="What needs to be done?"i]
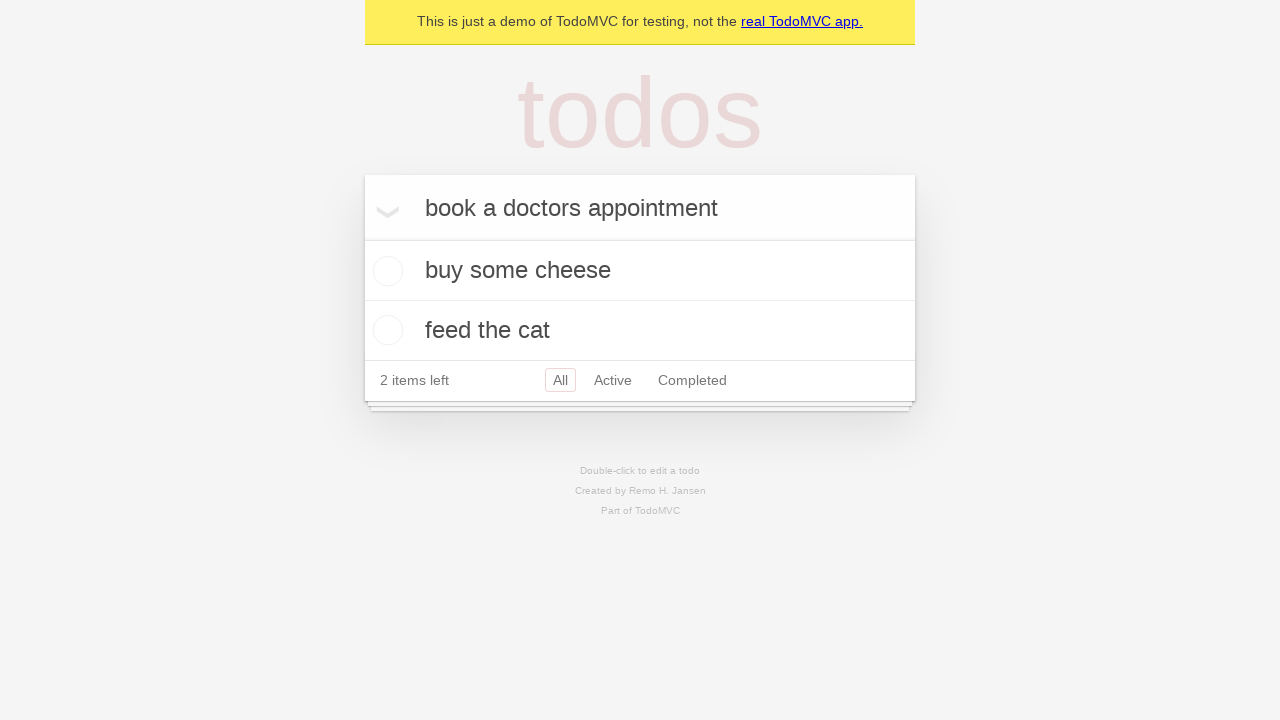

Pressed Enter to create third todo on internal:attr=[placeholder="What needs to be done?"i]
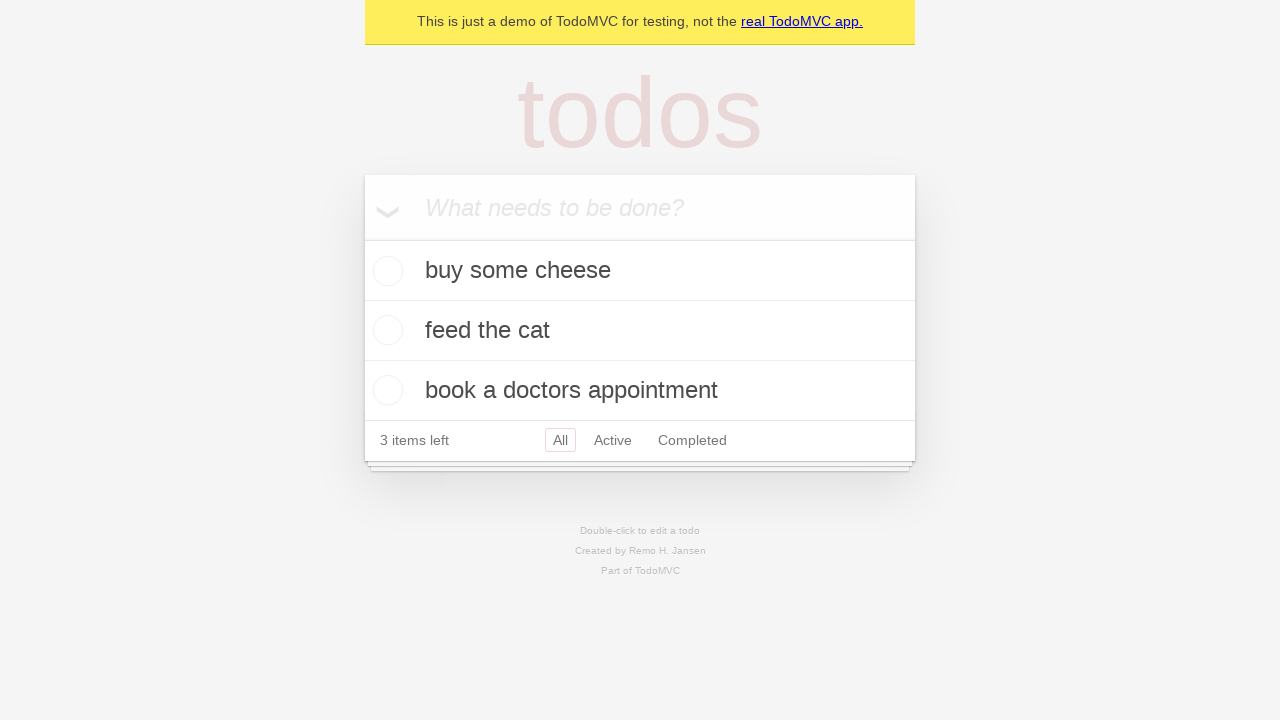

Double-clicked second todo to enter edit mode at (640, 331) on internal:testid=[data-testid="todo-item"s] >> nth=1
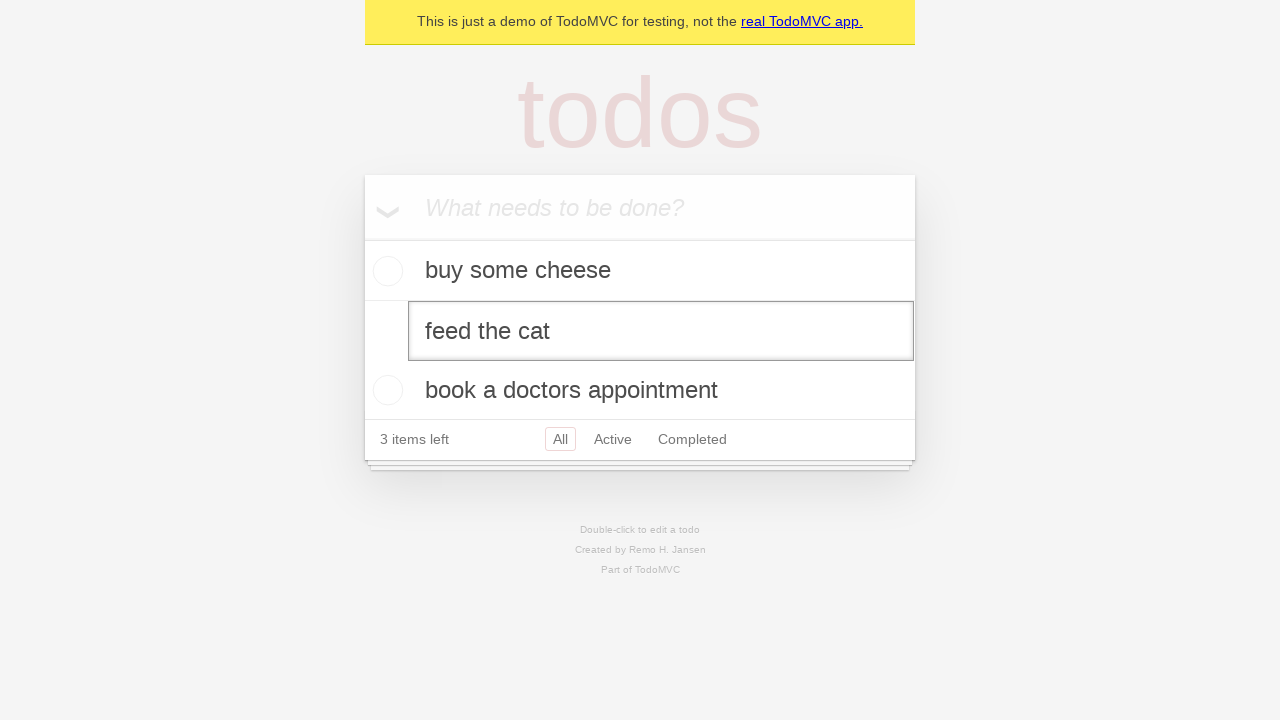

Filled edit field with text containing leading and trailing whitespace on internal:testid=[data-testid="todo-item"s] >> nth=1 >> internal:role=textbox[nam
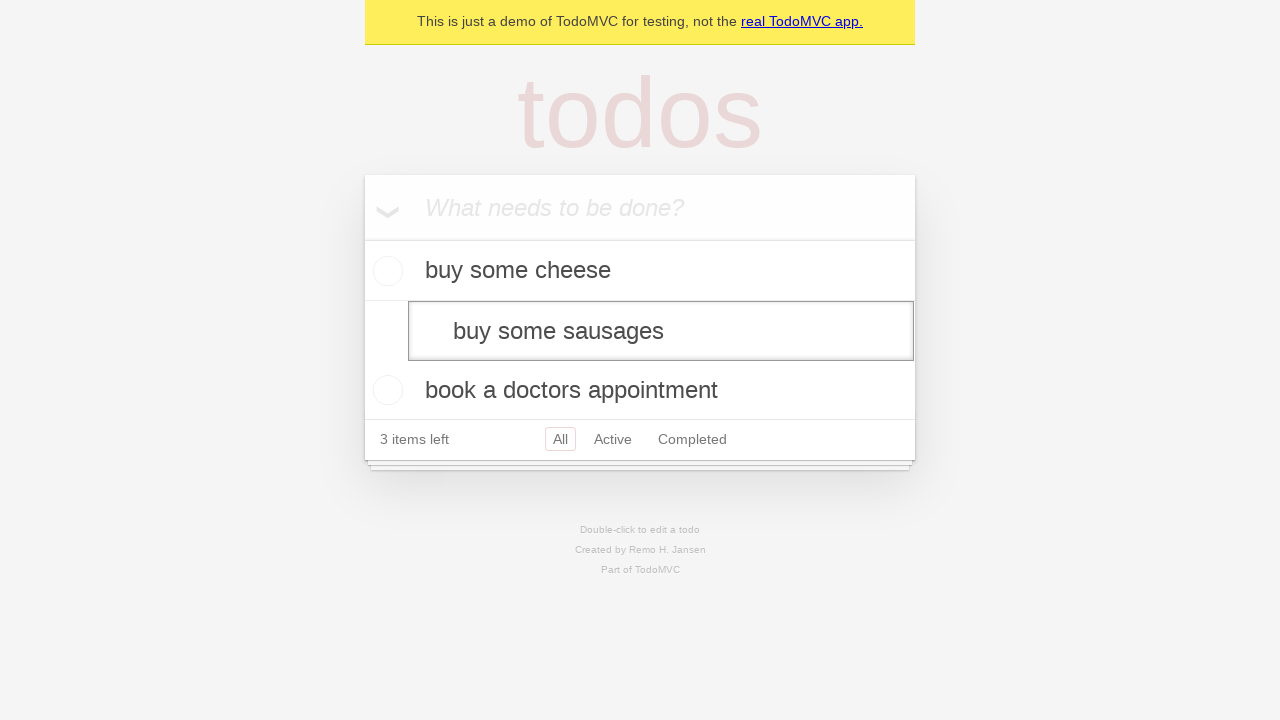

Pressed Enter to confirm edited todo - whitespace should be trimmed on internal:testid=[data-testid="todo-item"s] >> nth=1 >> internal:role=textbox[nam
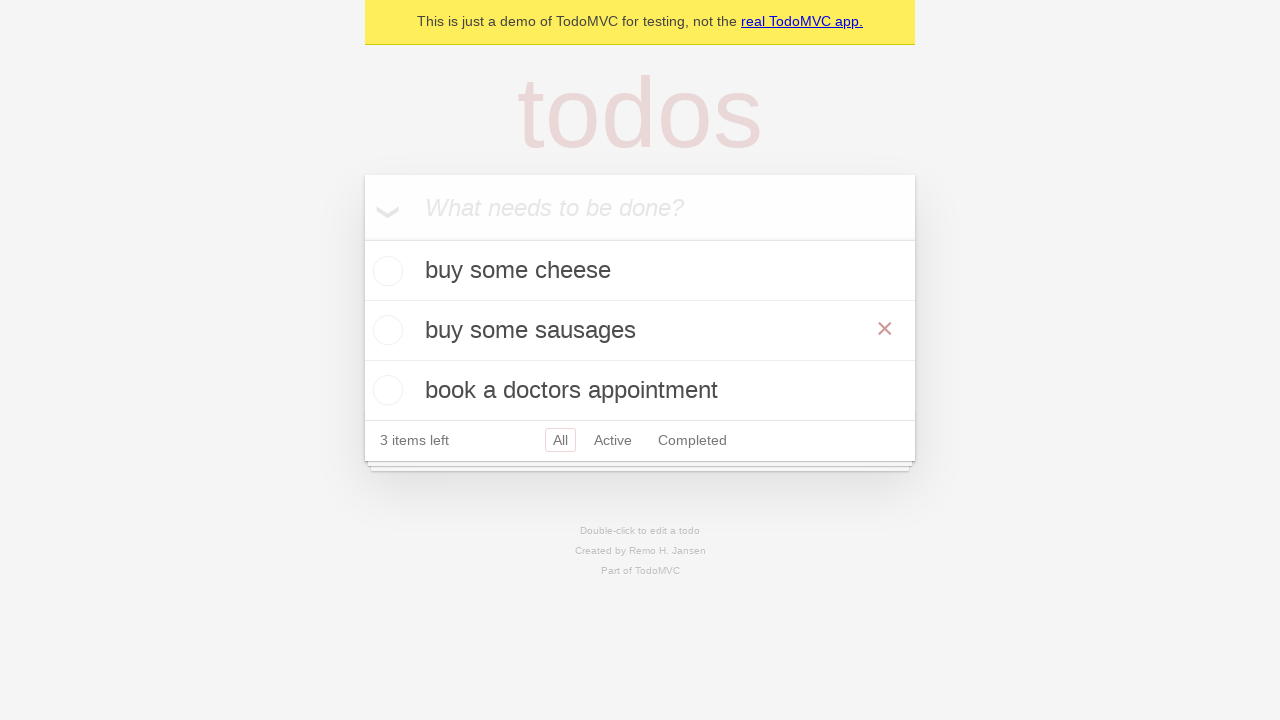

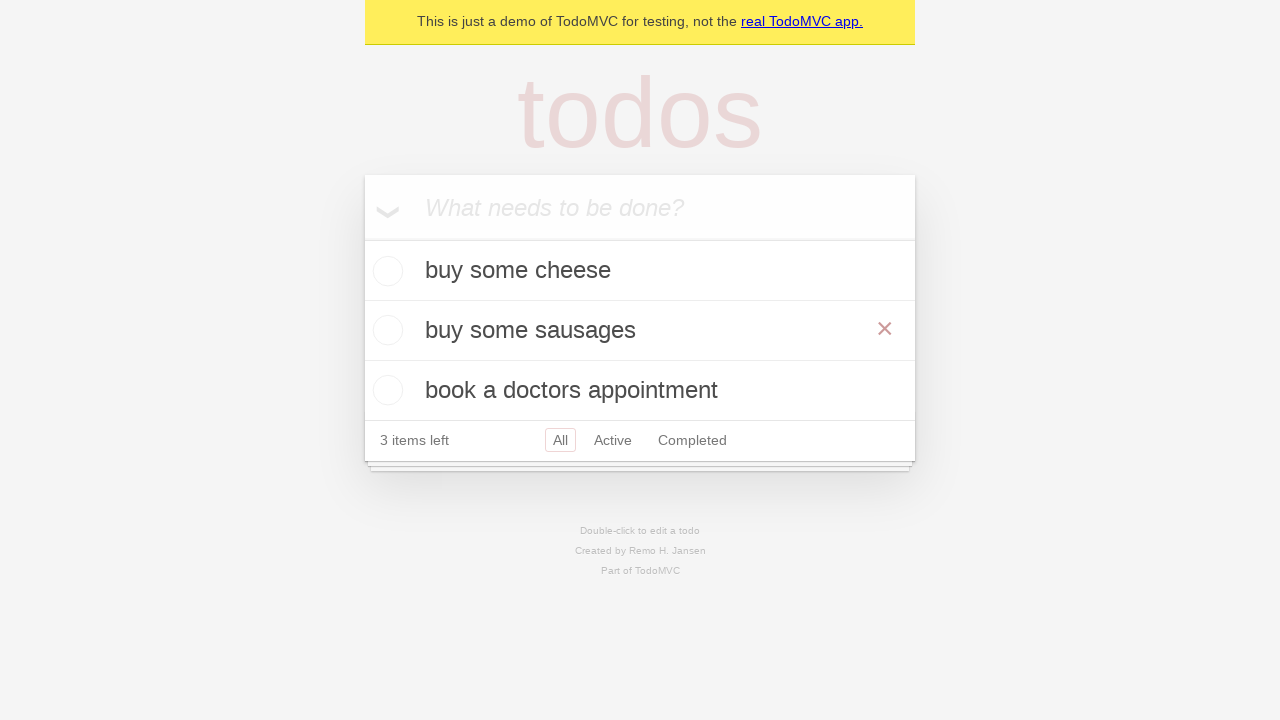